Tests dropdown selection functionality by selecting Option 2 from a dropdown menu

Starting URL: https://the-internet.herokuapp.com/dropdown

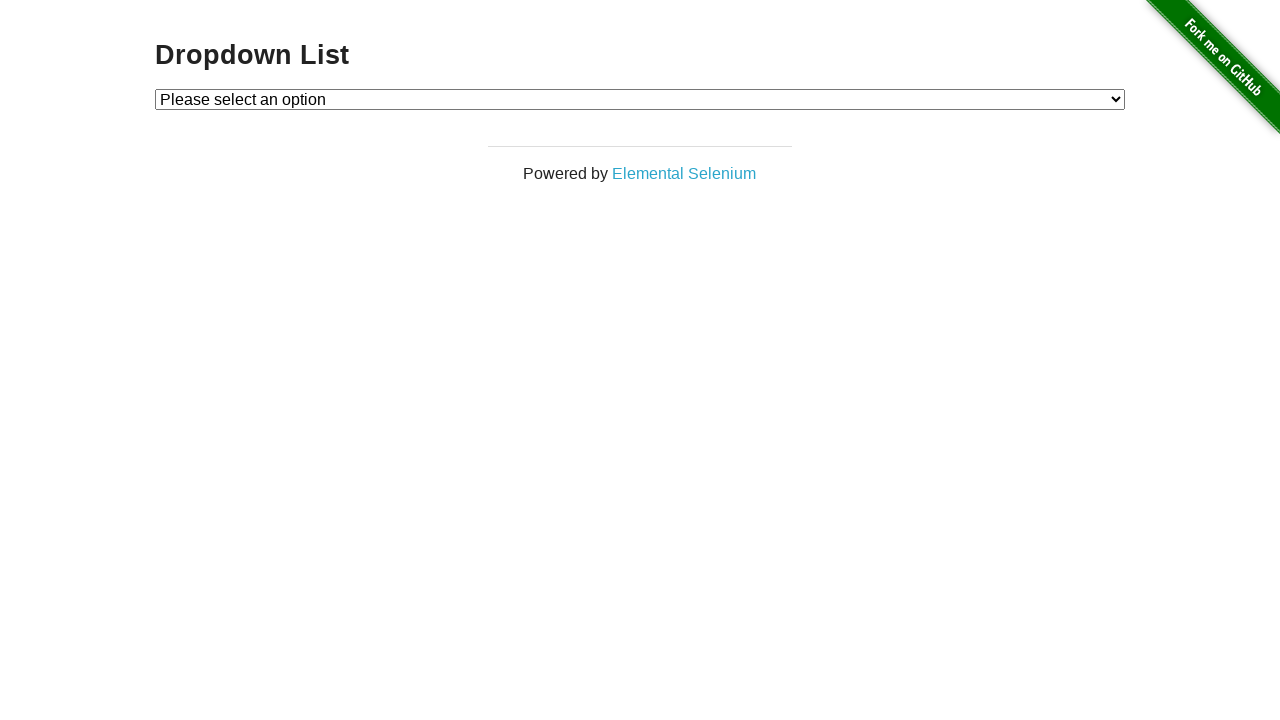

Located the dropdown menu element
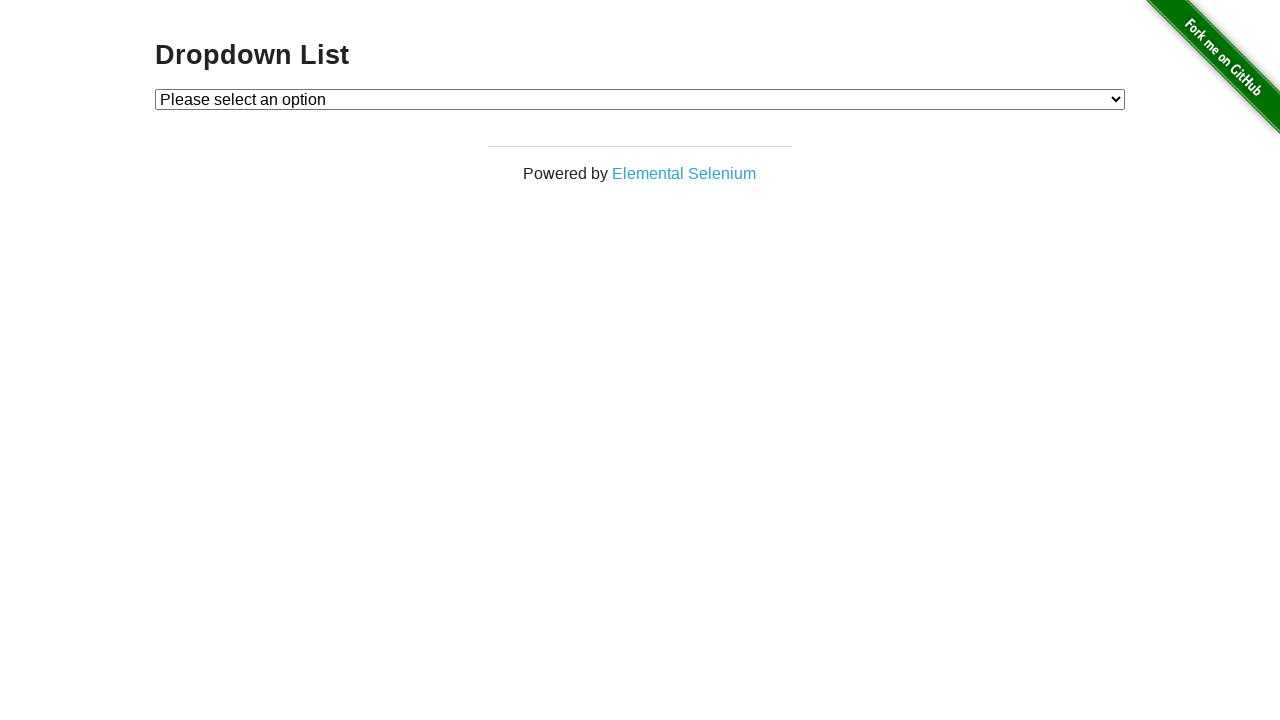

Selected Option 2 from the dropdown menu on select#dropdown
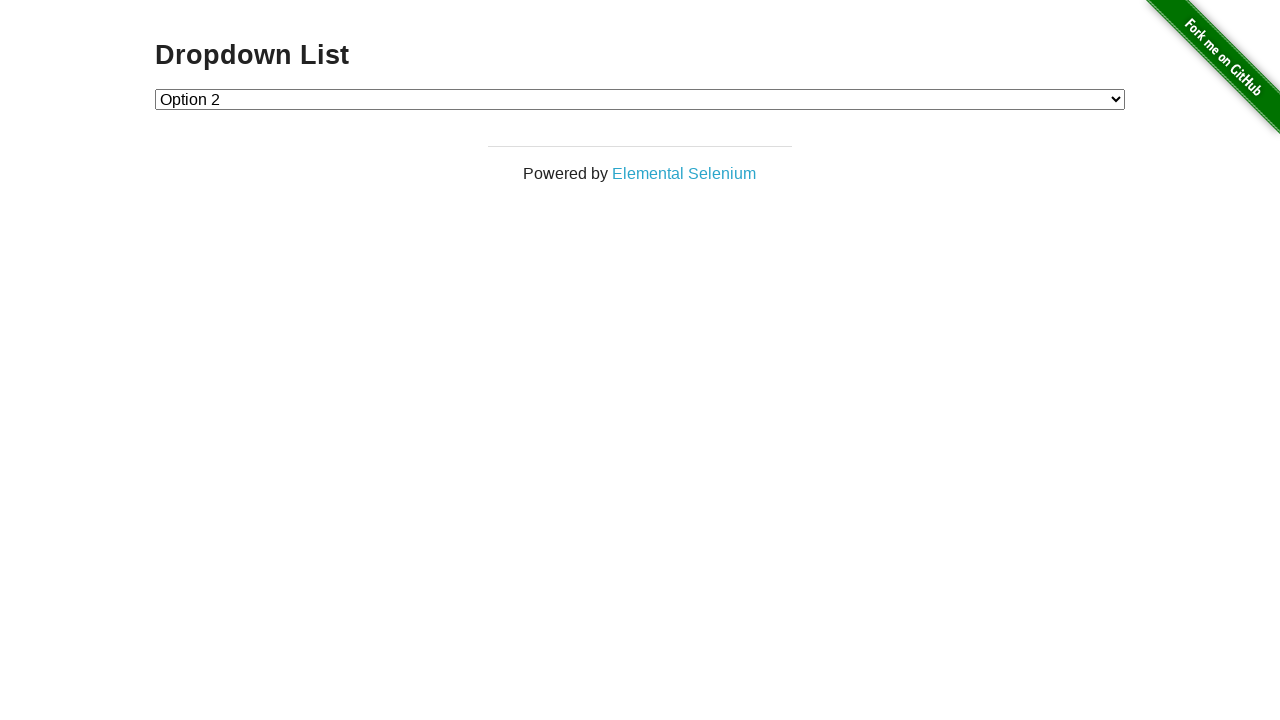

Verified that Option 2 was successfully selected
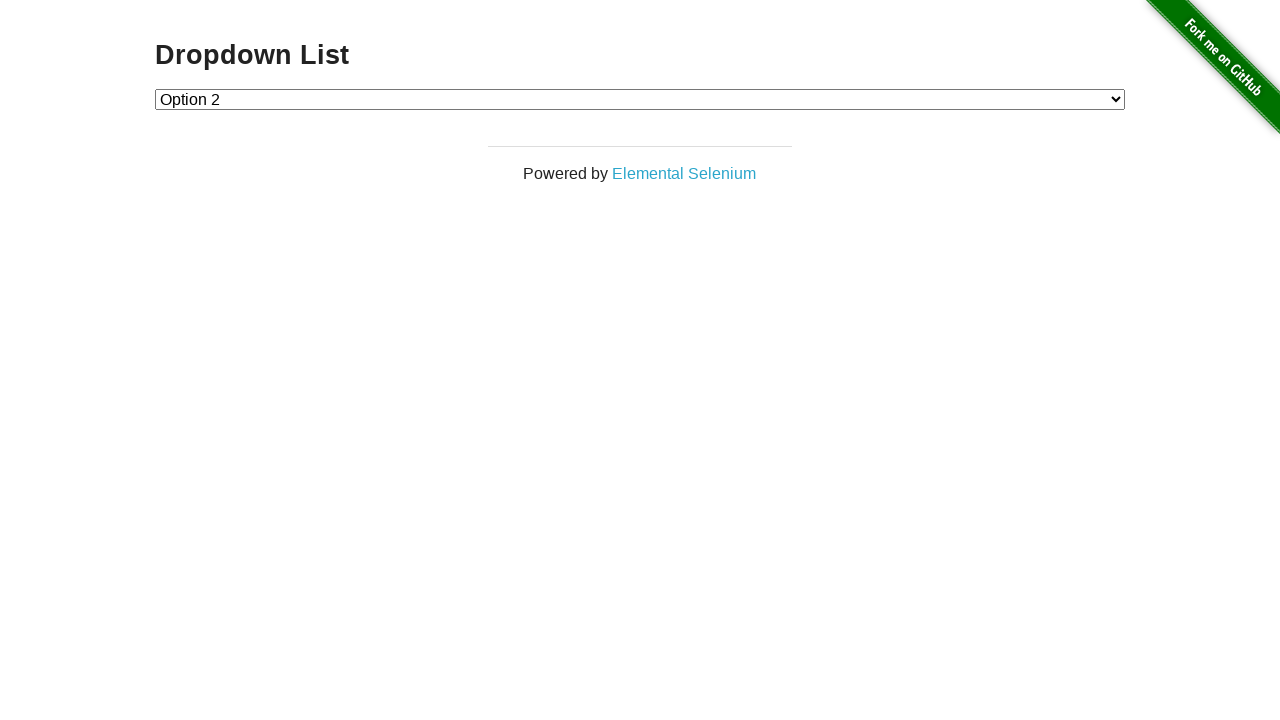

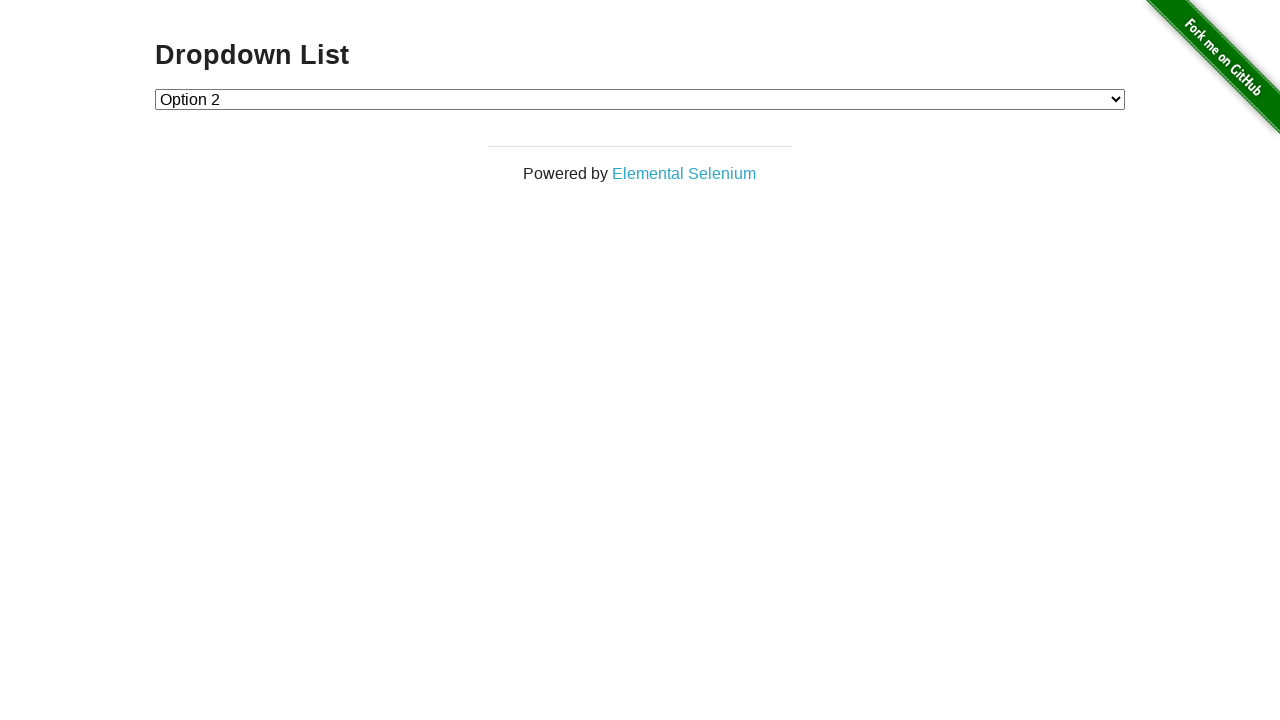